Tests wait functionality by navigating to the waits section to test change detection

Starting URL: https://www.leafground.com/

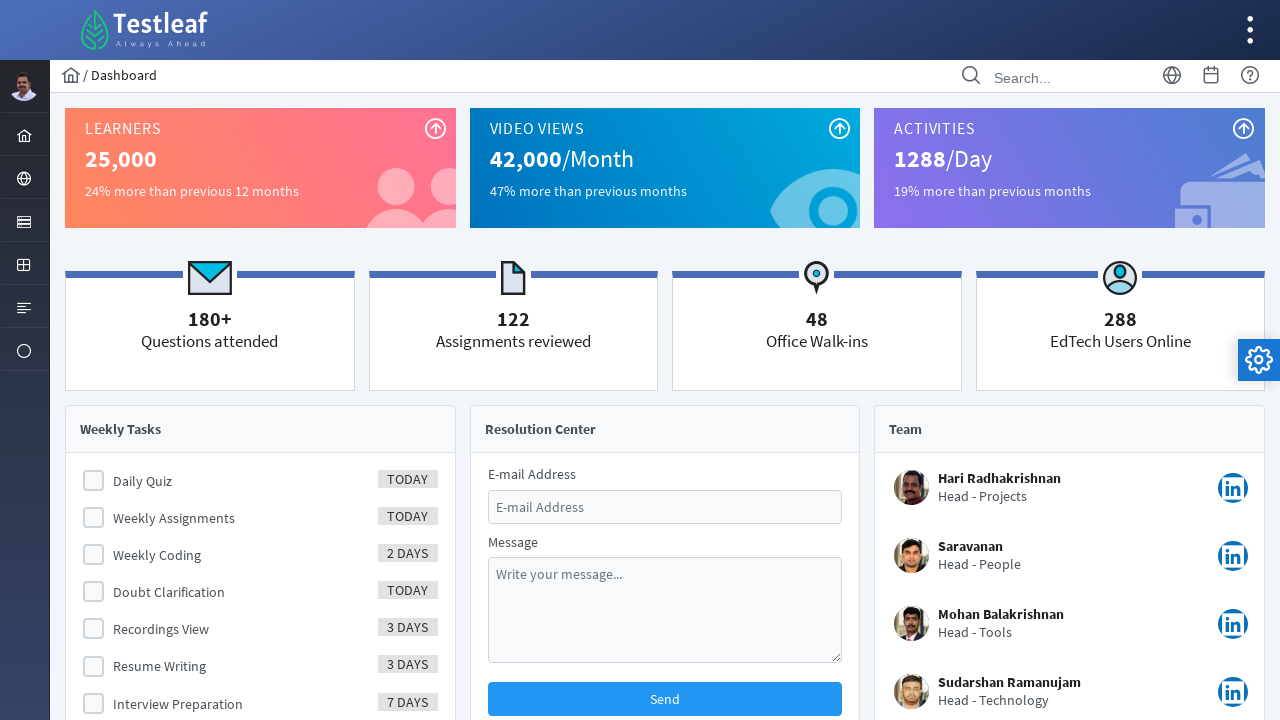

Clicked on the server/elements menu icon at (24, 222) on xpath=//i[@class='pi pi-server layout-menuitem-icon']
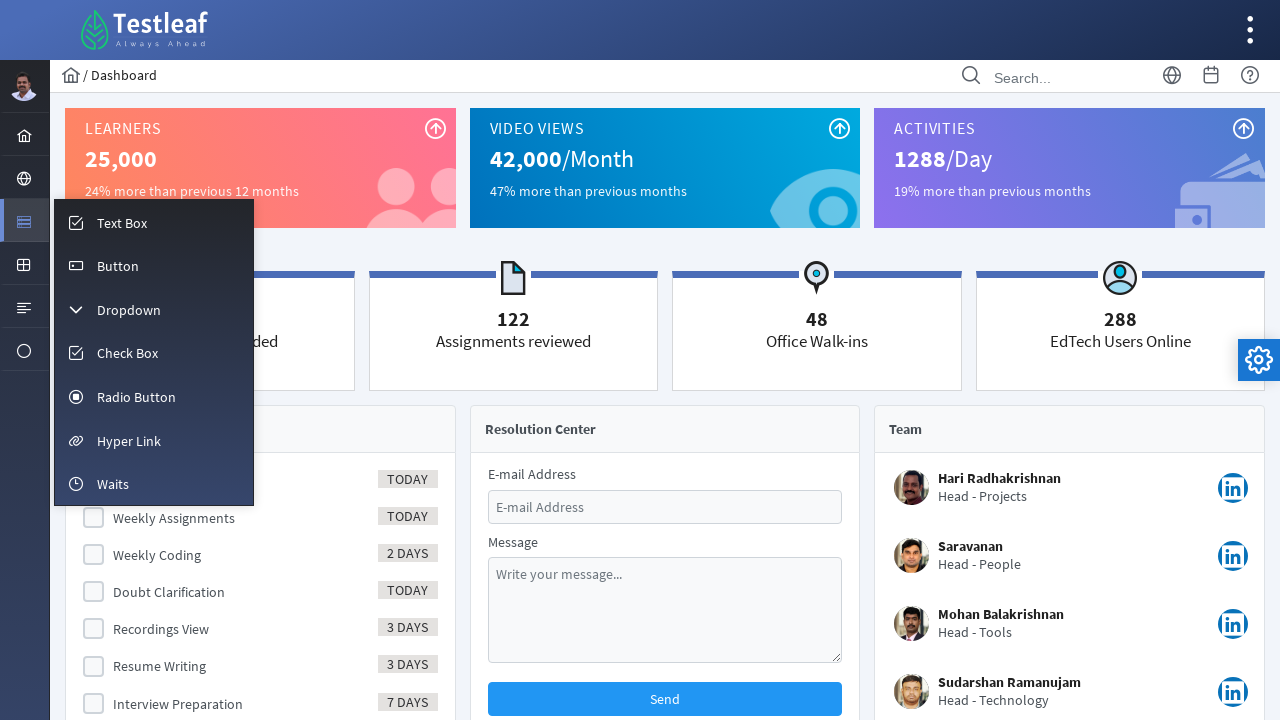

Clicked on the Waits option in the menu at (113, 484) on xpath=//span[text()='Waits']
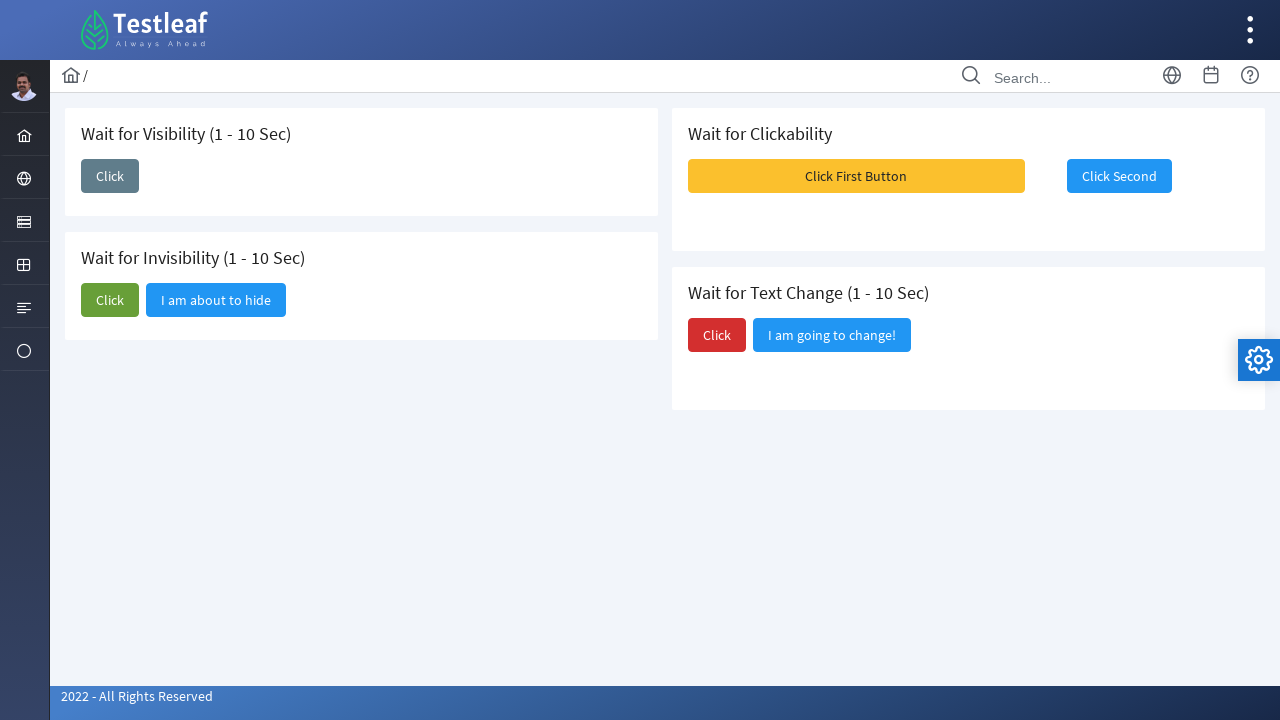

Waited for the waits page to load
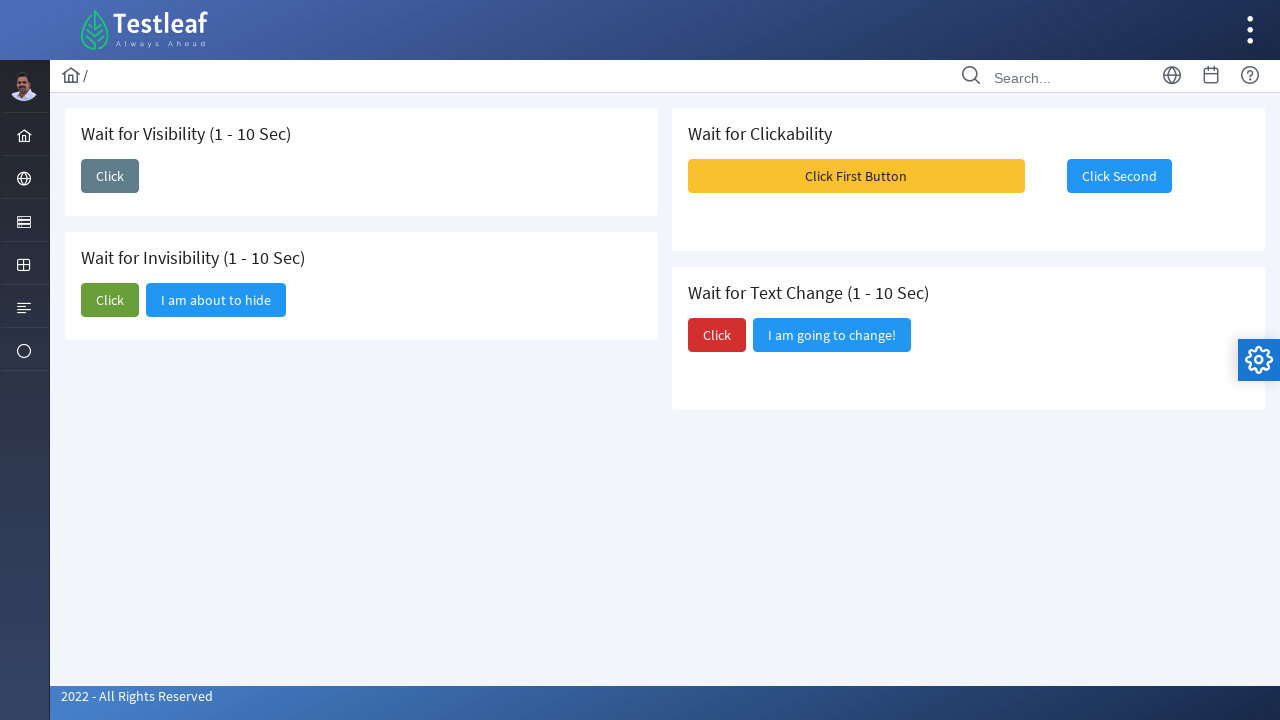

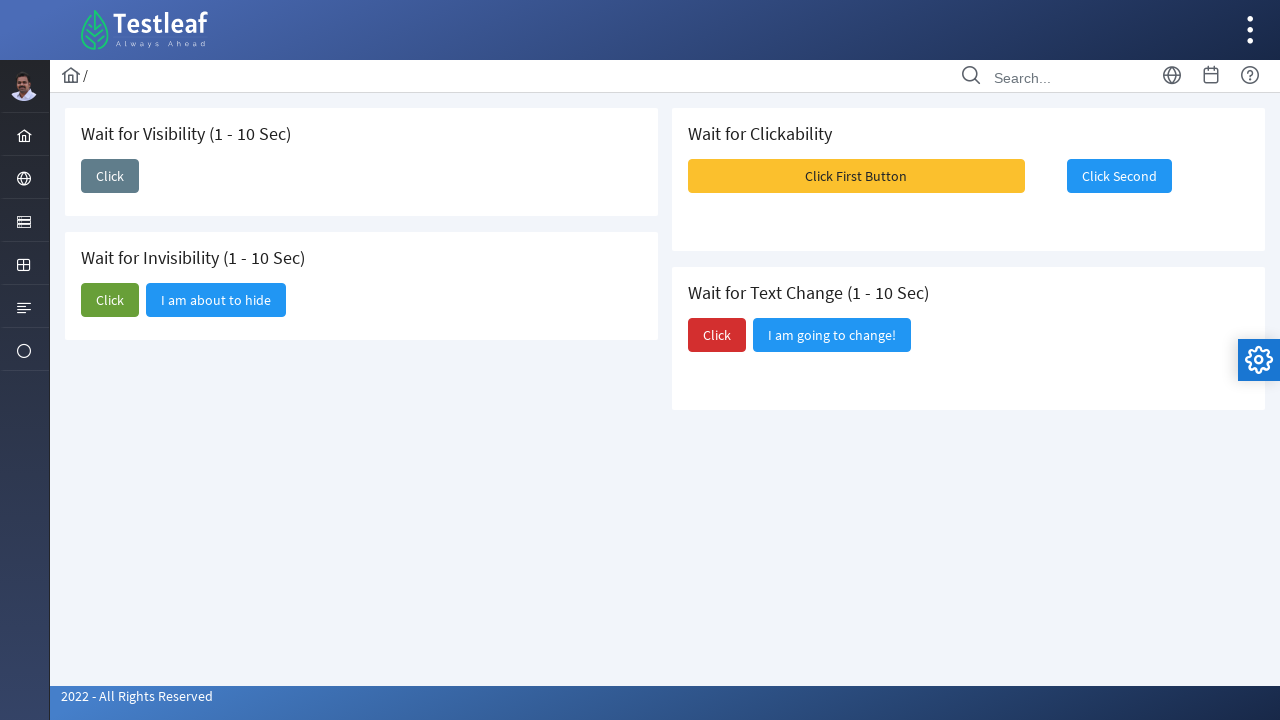